Tests JavaScript prompt alert handling by switching to an iframe, triggering a prompt, entering text, and accepting it

Starting URL: https://www.w3schools.com/js/tryit.asp?filename=tryjs_prompt

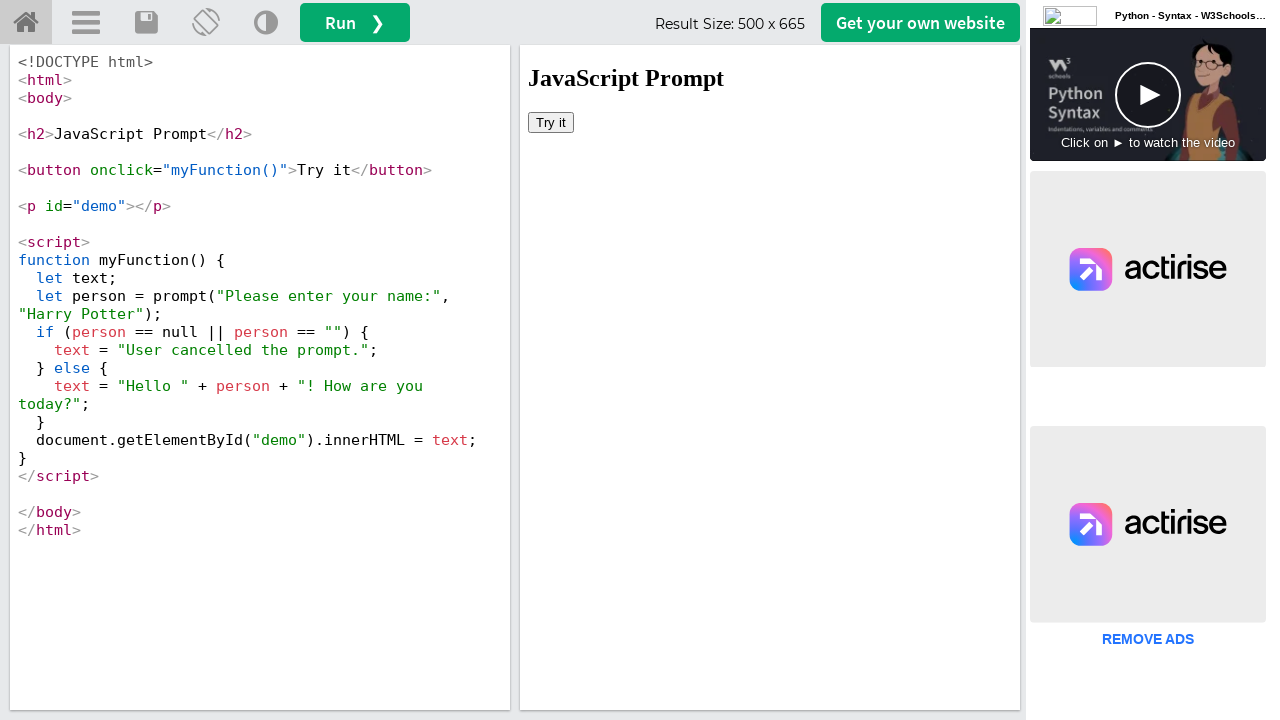

Located iframe with selector #iframeResult
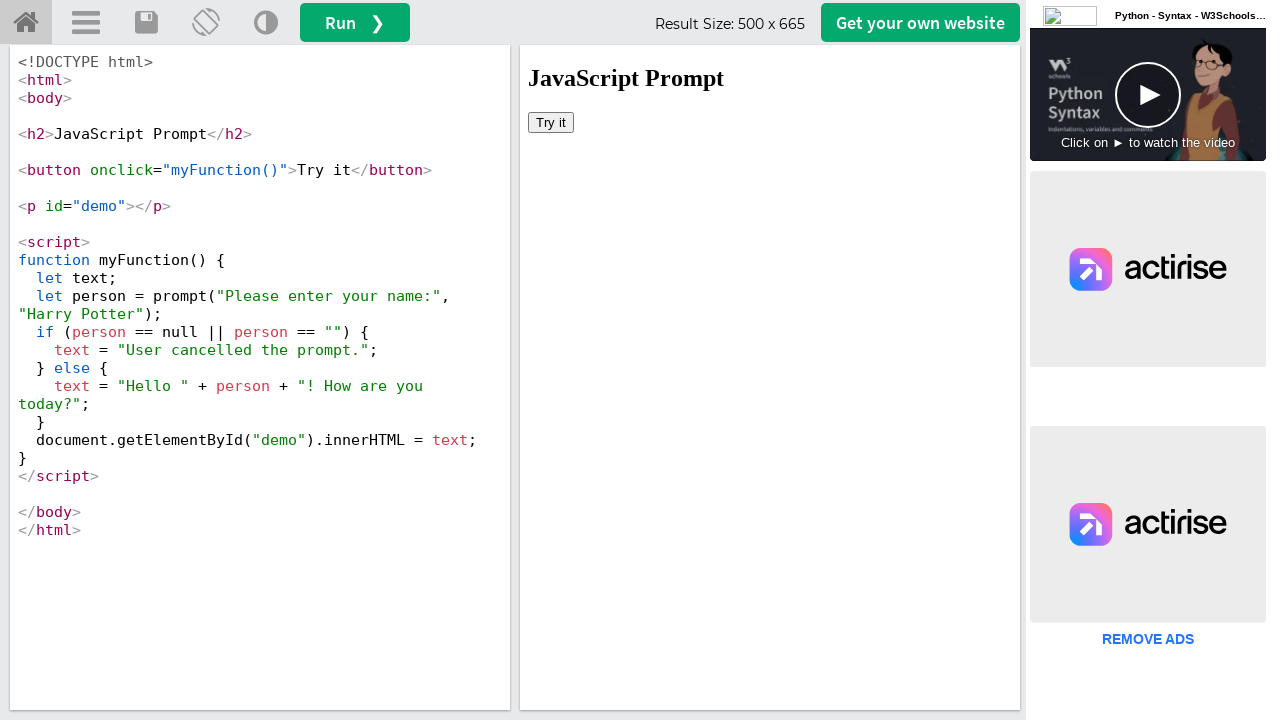

Clicked 'Try it' button in iframe to trigger prompt at (551, 122) on #iframeResult >> internal:control=enter-frame >> button:has-text('Try it')
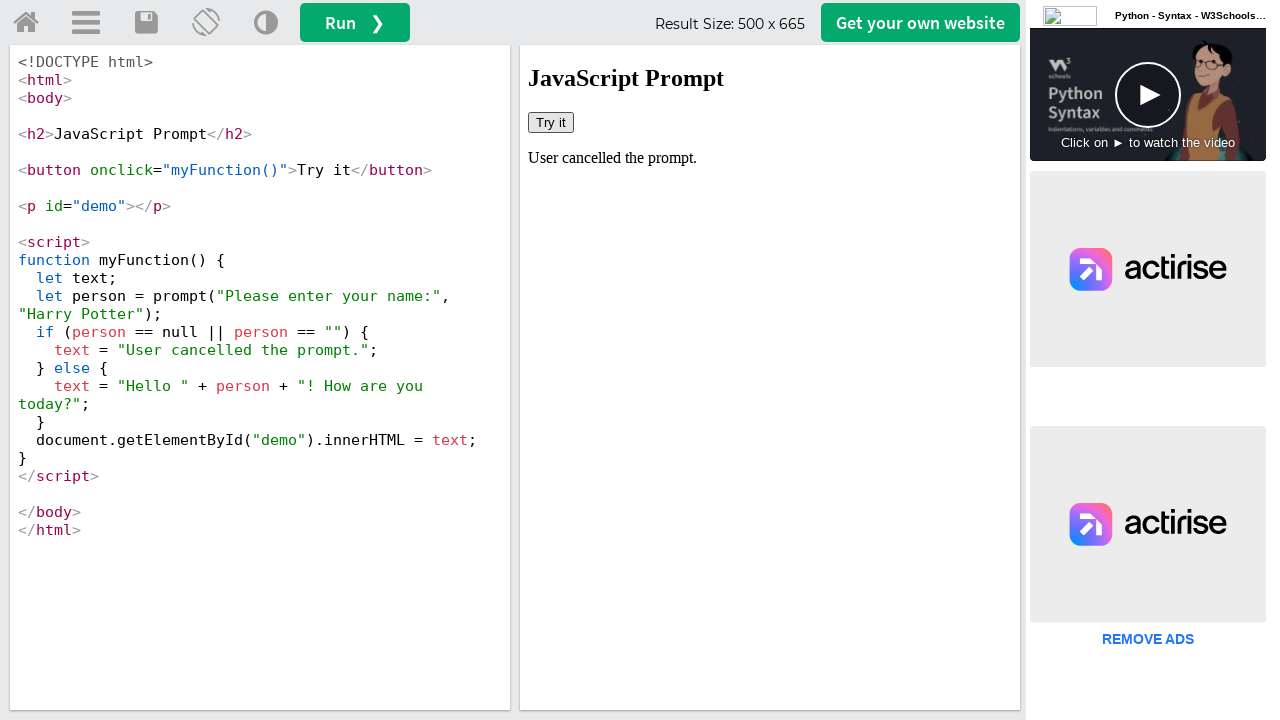

Set up dialog handler to accept prompt with text 'Hello'
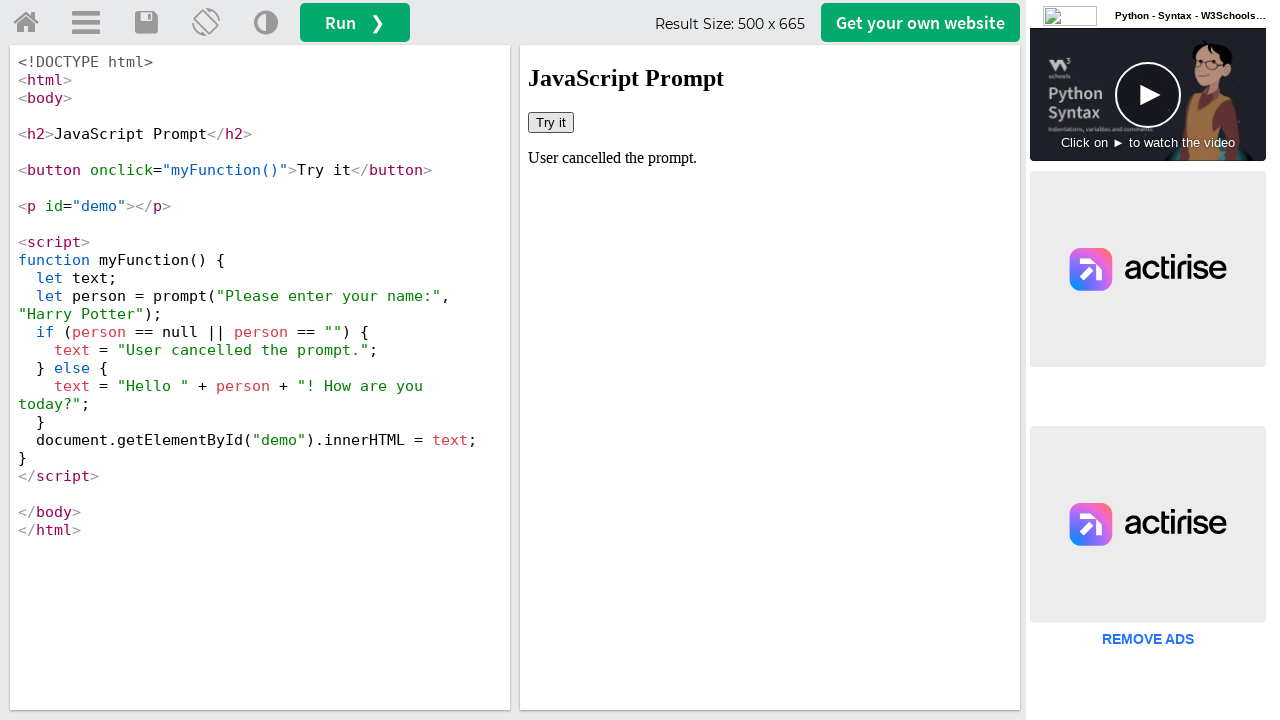

Clicked 'Try it' button again to trigger and handle the prompt dialog at (551, 122) on #iframeResult >> internal:control=enter-frame >> button:has-text('Try it')
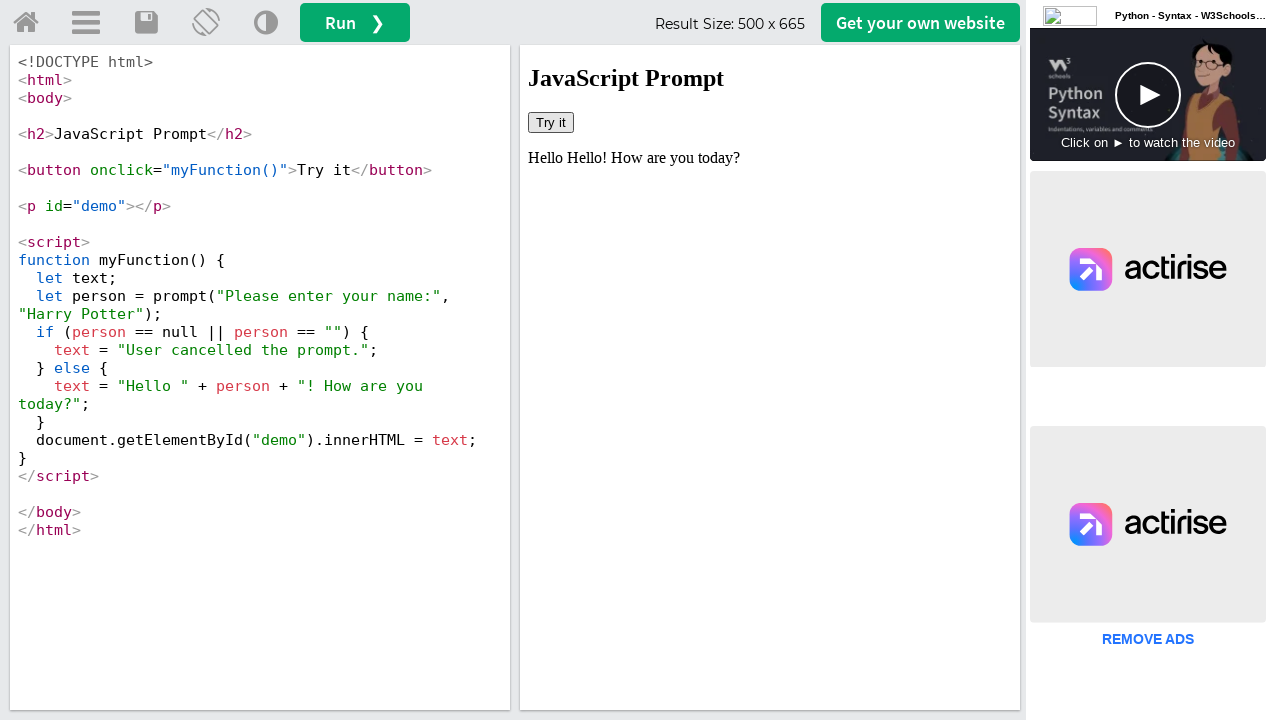

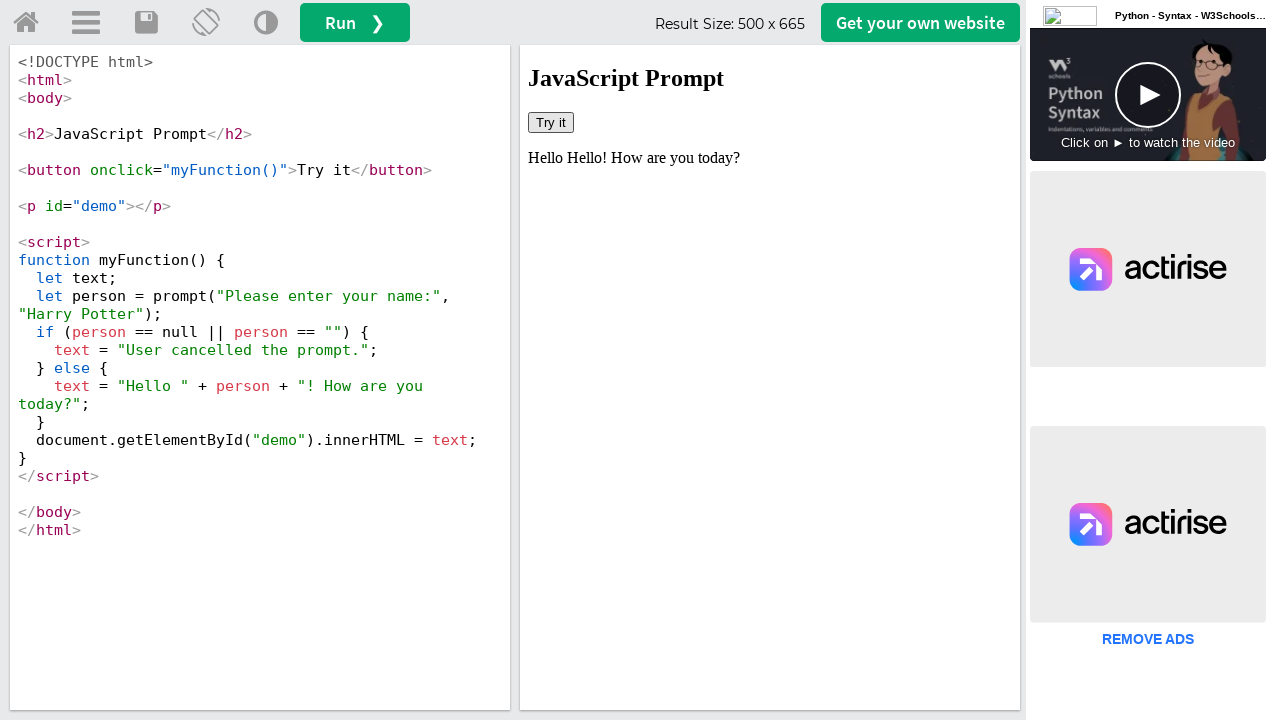